Navigates to Pokemon Showdown homepage and opens the team builder by clicking the join room button

Starting URL: https://play.pokemonshowdown.com/

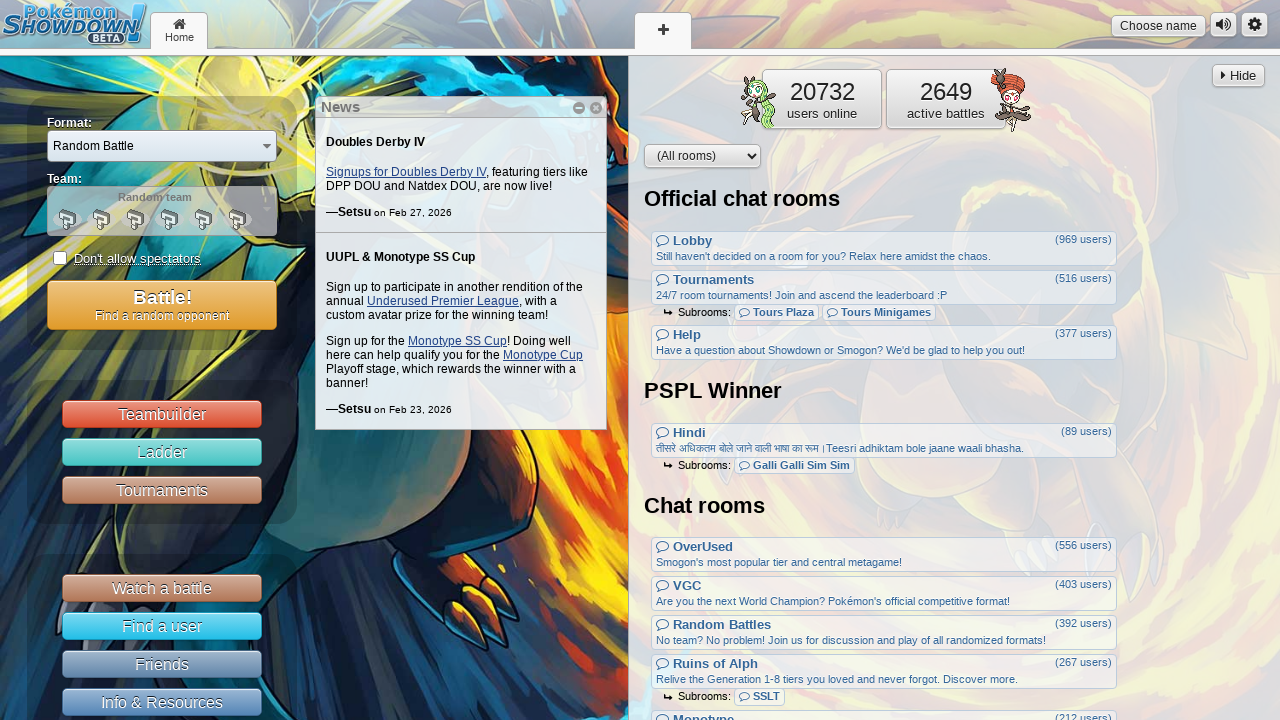

Navigated to Pokemon Showdown homepage
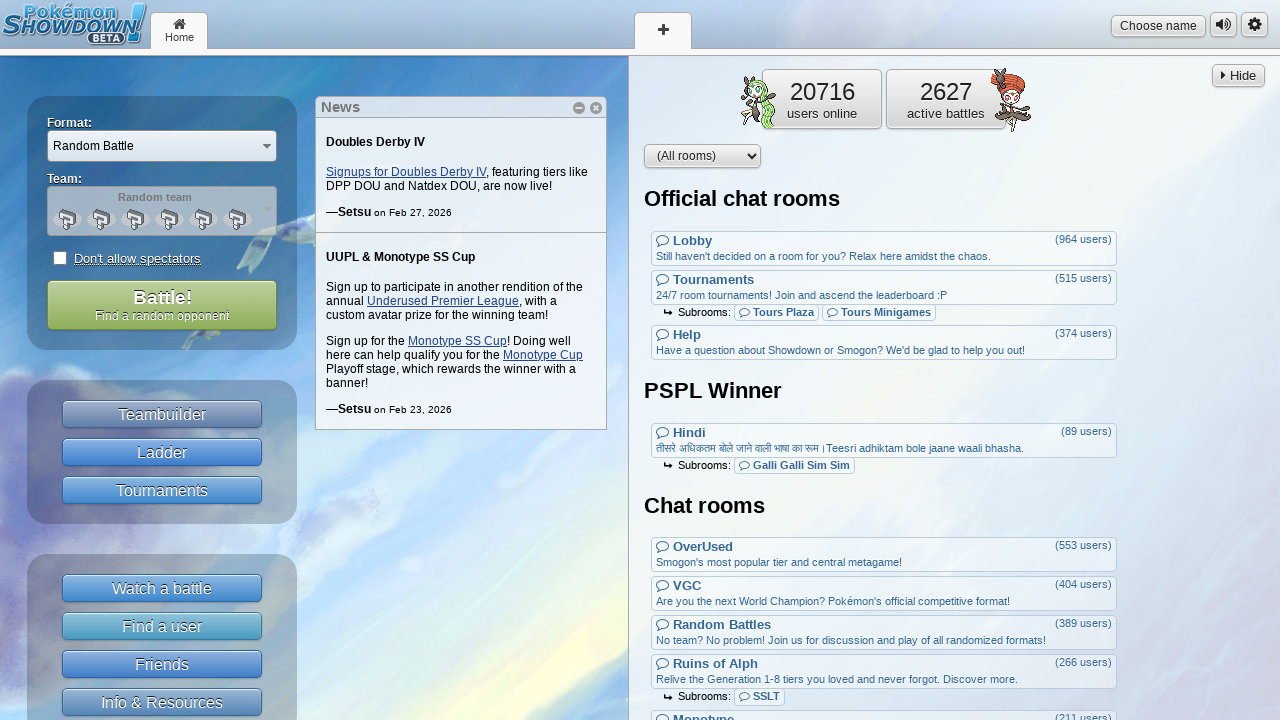

Clicked join room button to open team builder at (162, 414) on xpath=//button[@name='joinRoom']
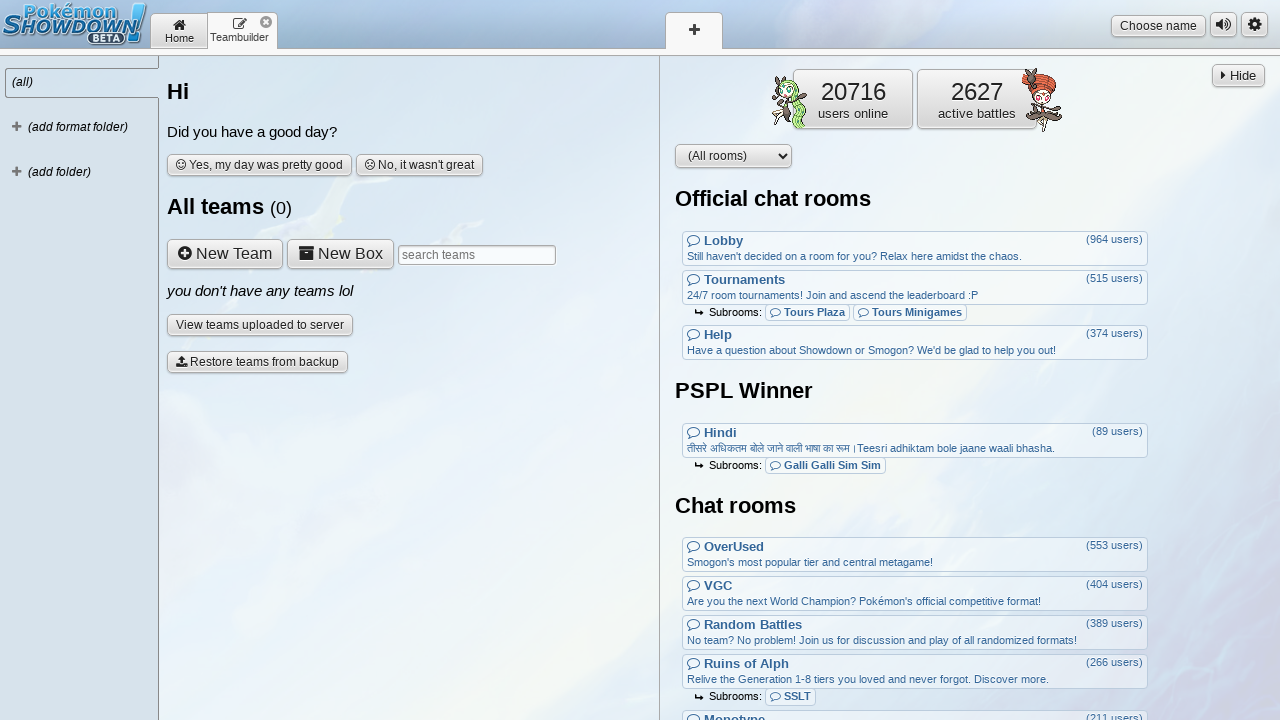

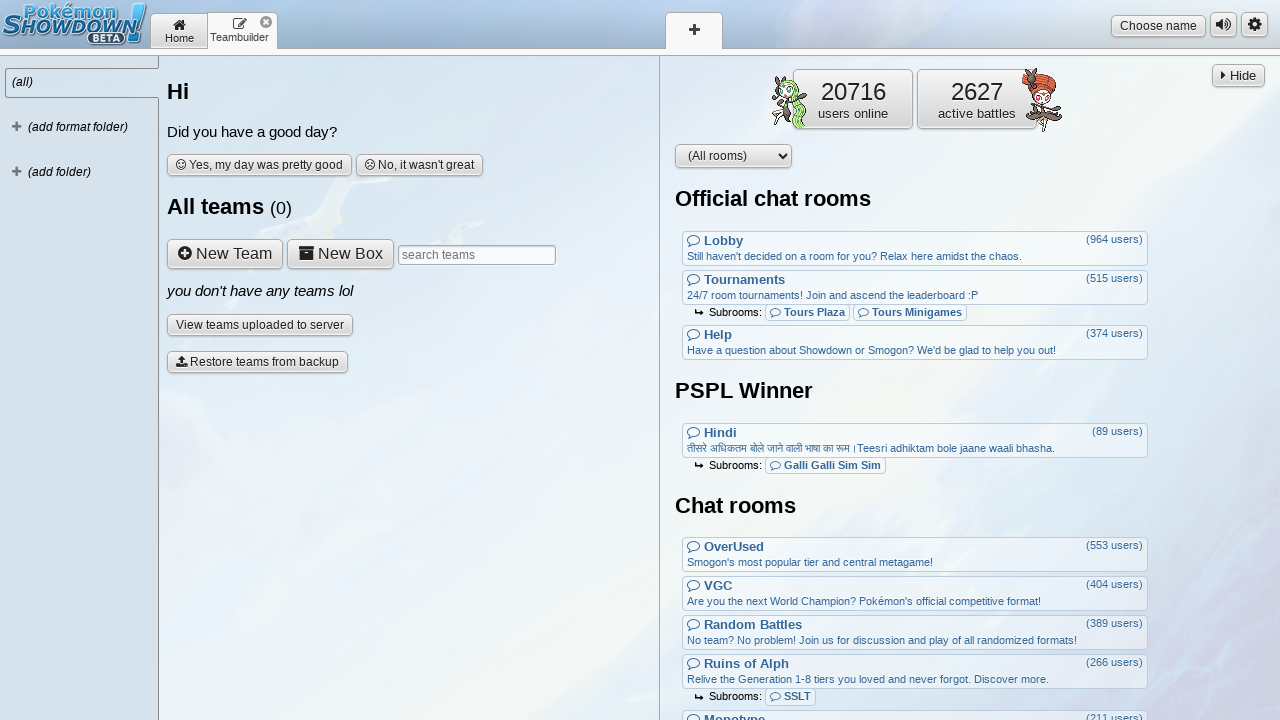